Tests dropdown selection functionality by selecting year, month, and day from dropdown menus using different selection methods

Starting URL: https://testcenter.techproeducation.com/index.php?page=dropdown

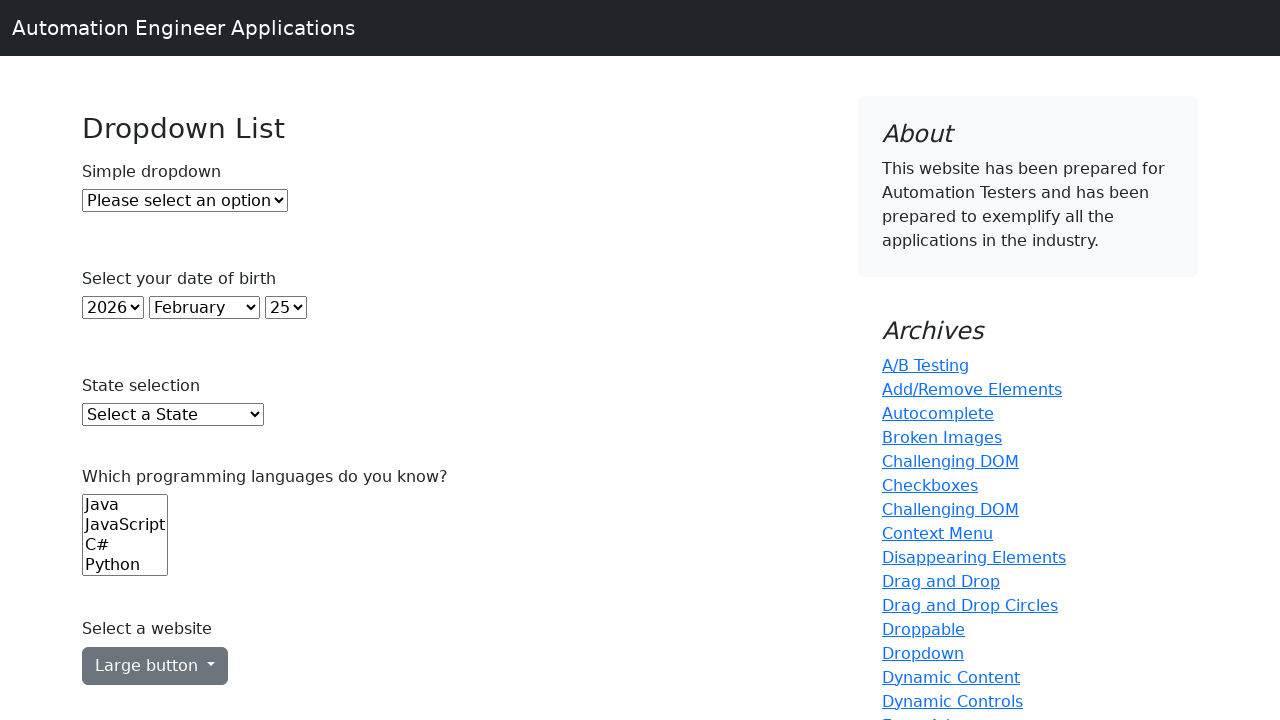

Located year dropdown and selected 4th option by index on select#year
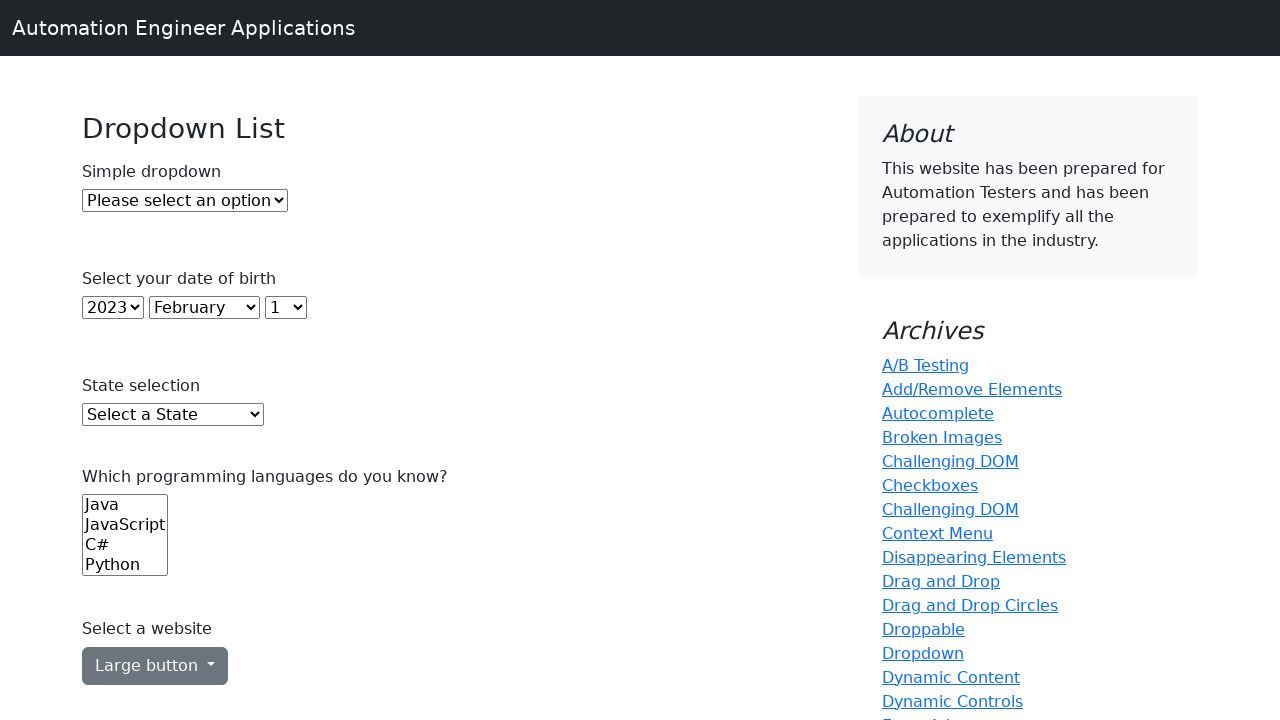

Located month dropdown and selected May by visible text on select#month
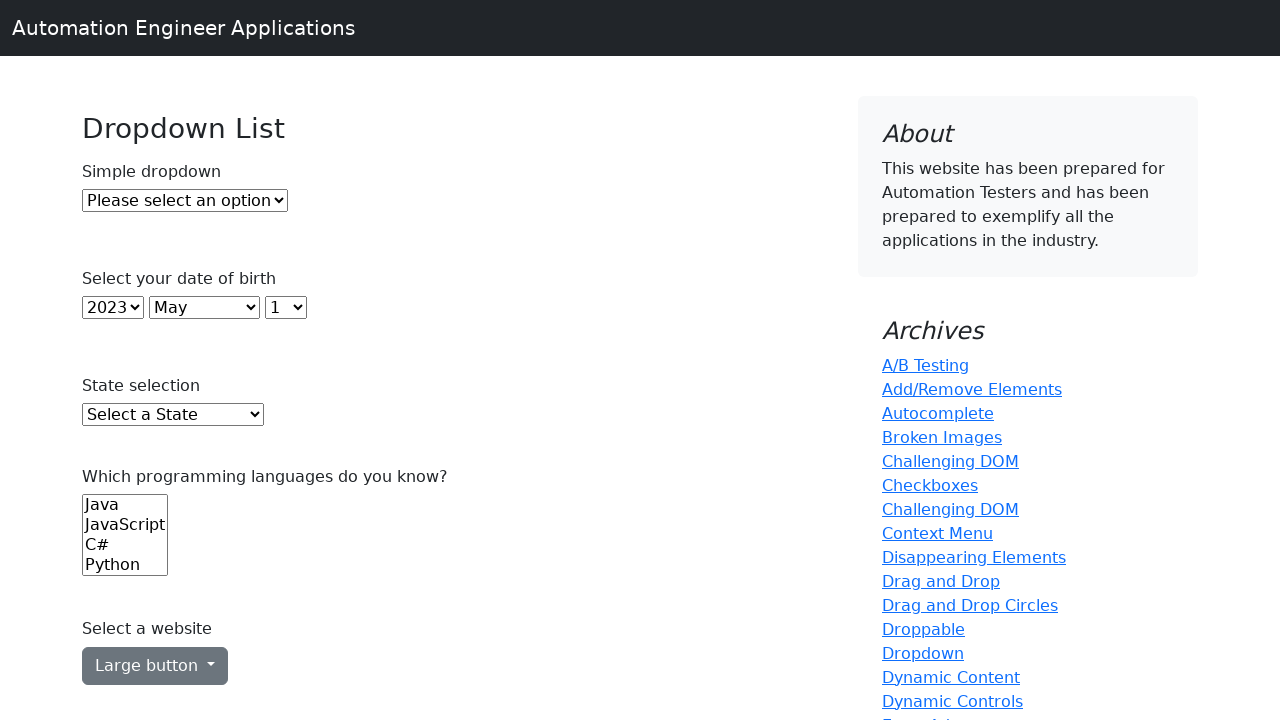

Located day dropdown and selected day 5 by visible text on select#day
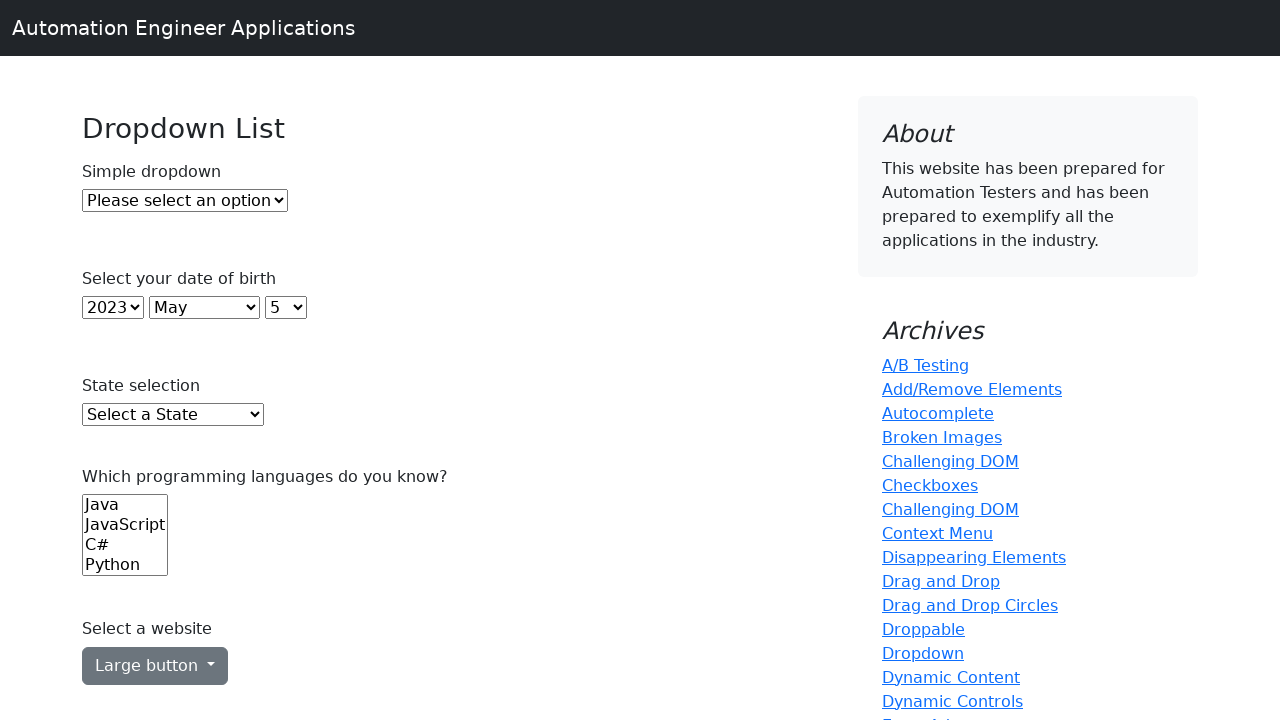

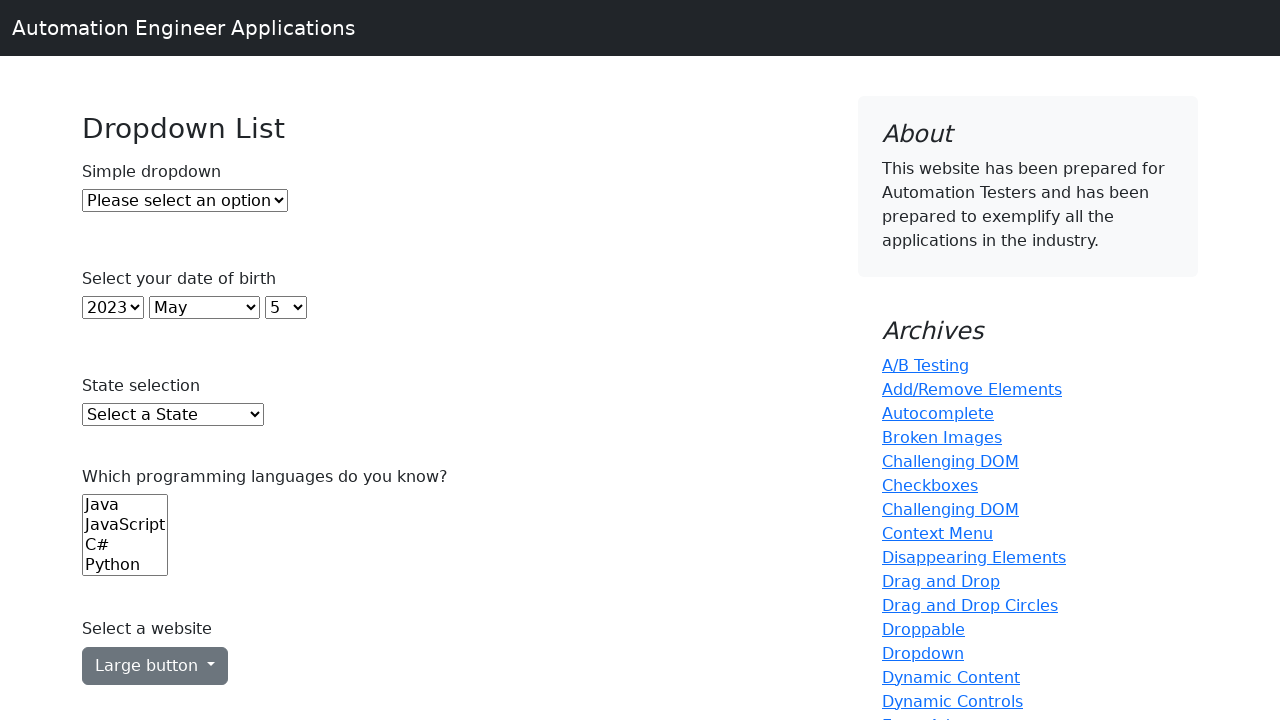